Tests clicking a radio button using Actions class on a practice automation page

Starting URL: https://rahulshettyacademy.com/AutomationPractice/

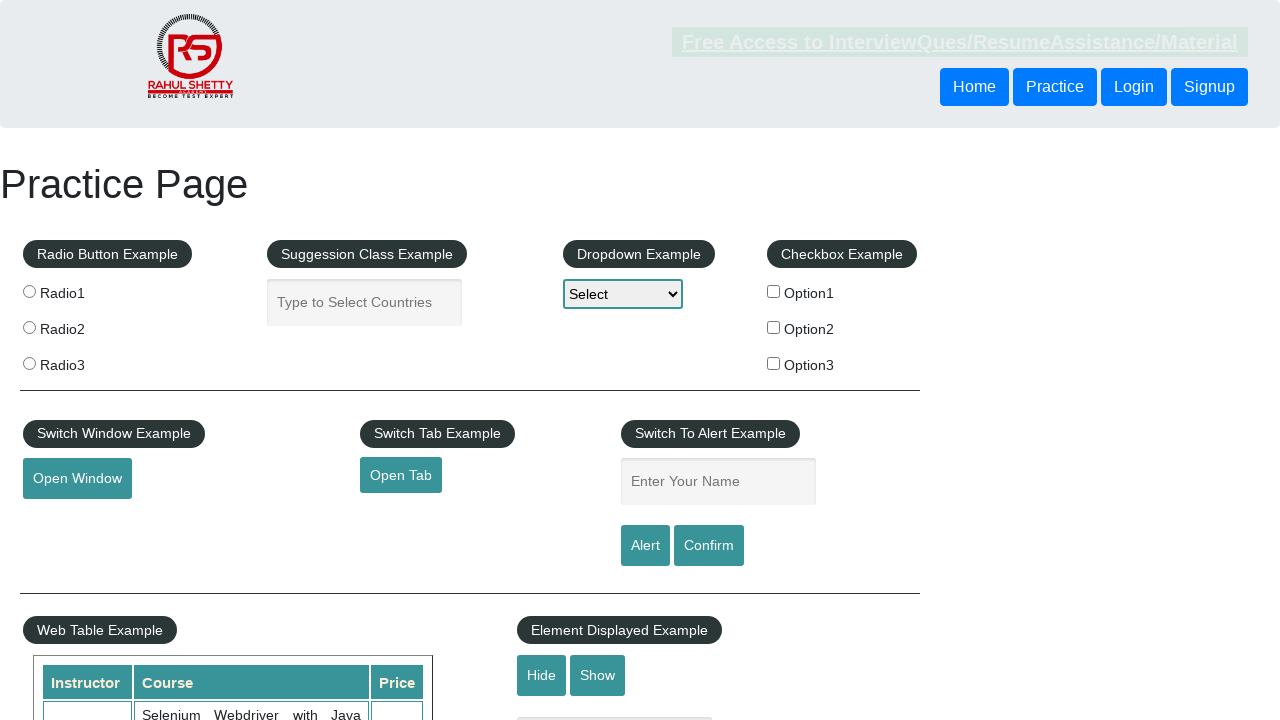

Clicked the first radio button (radio1) at (29, 291) on input[value='radio1']
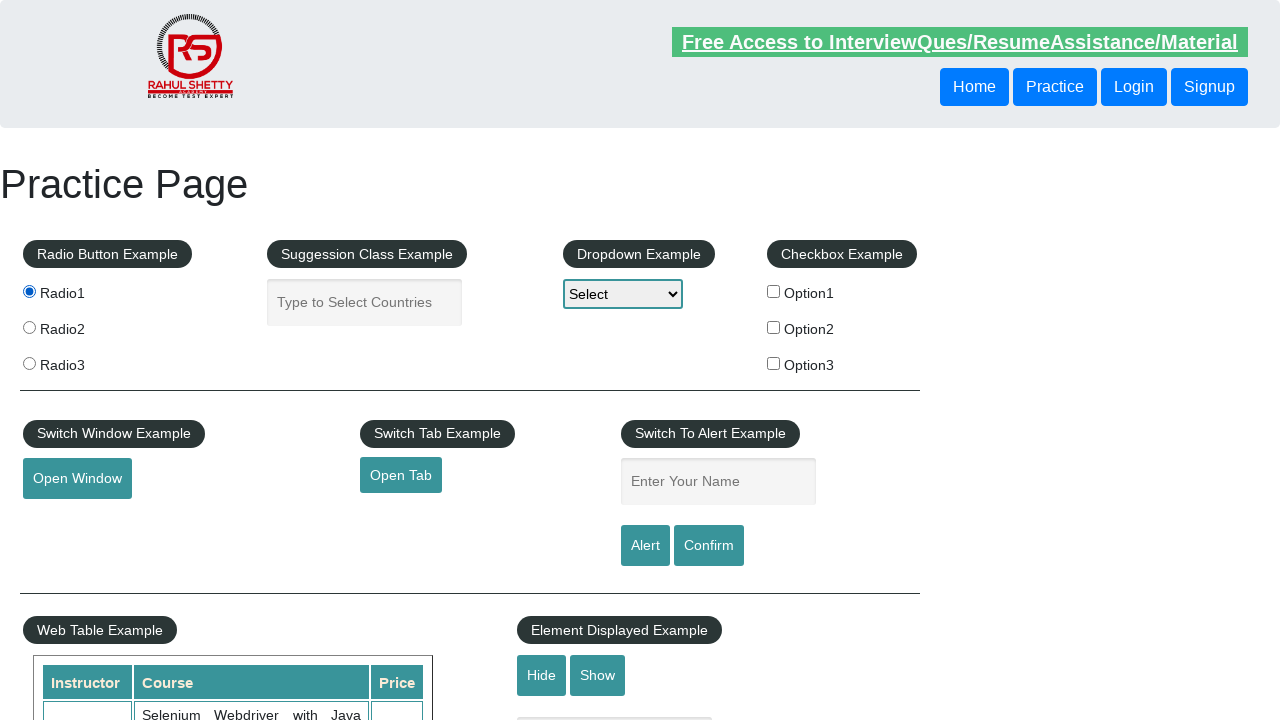

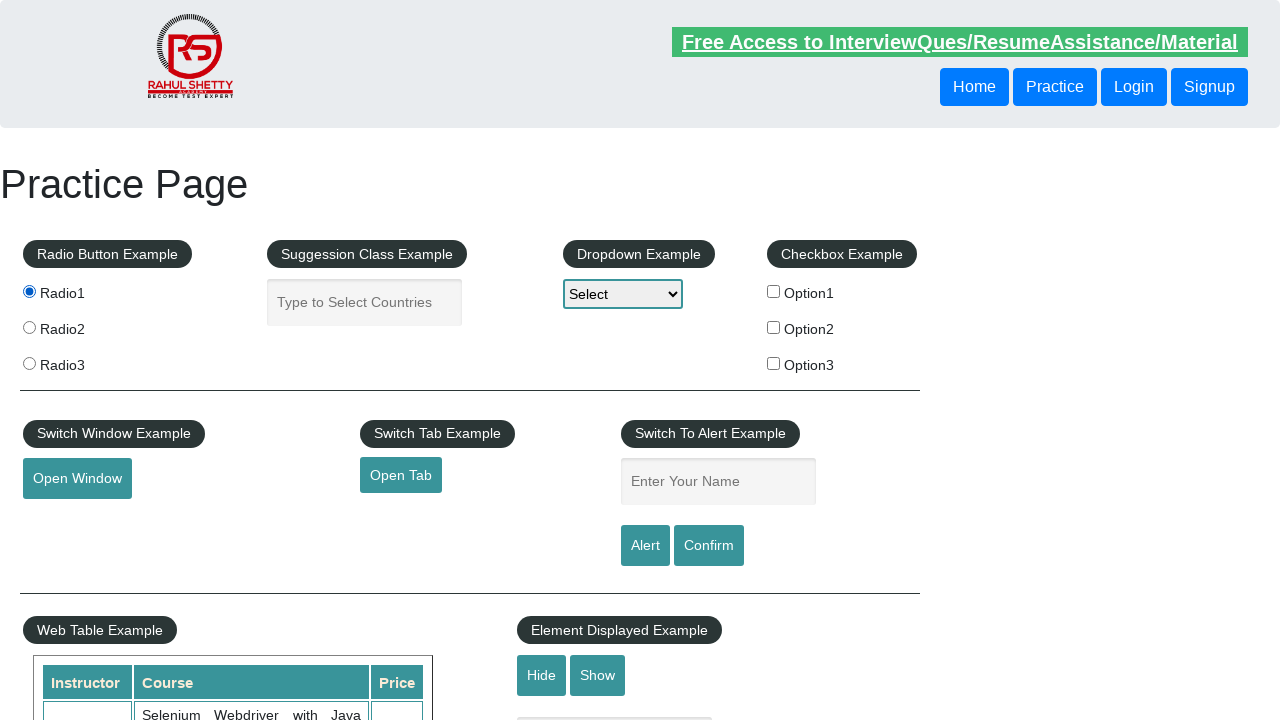